Simple navigation test that opens Gmail homepage

Starting URL: https://www.gmail.com

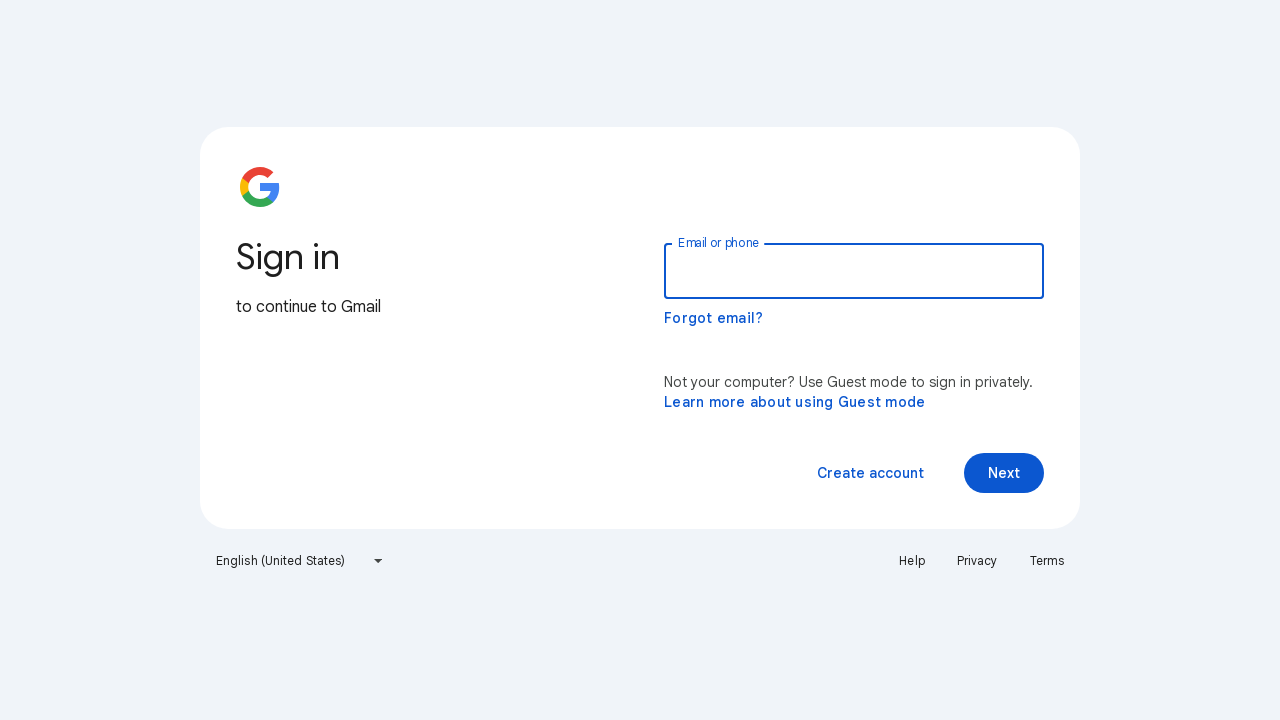

Navigated to Gmail homepage
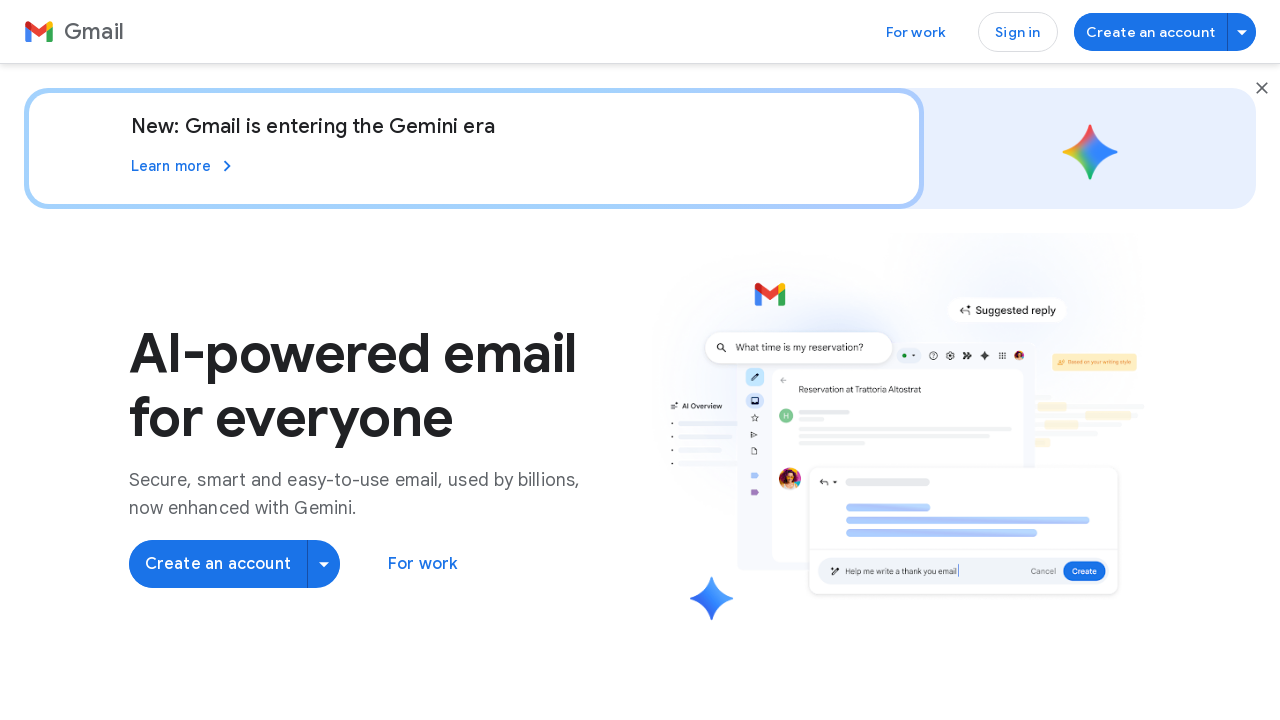

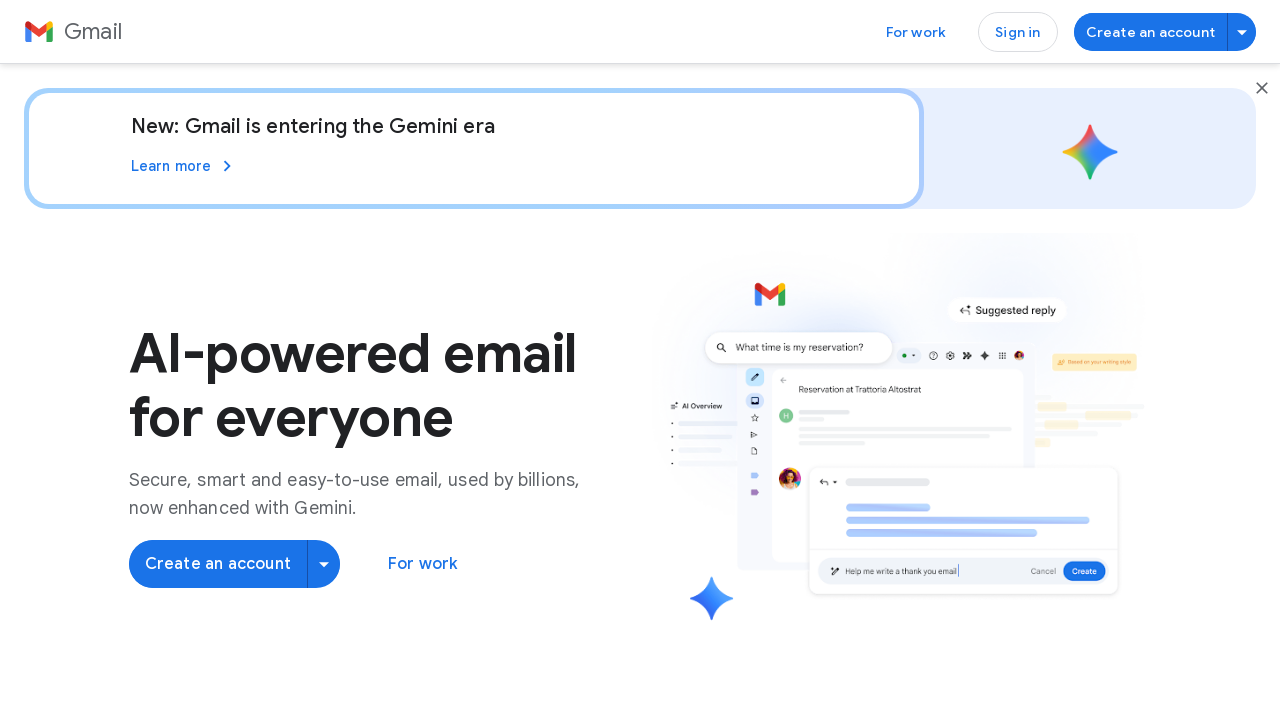